Tests that Clear completed button is hidden when no completed items exist

Starting URL: https://demo.playwright.dev/todomvc

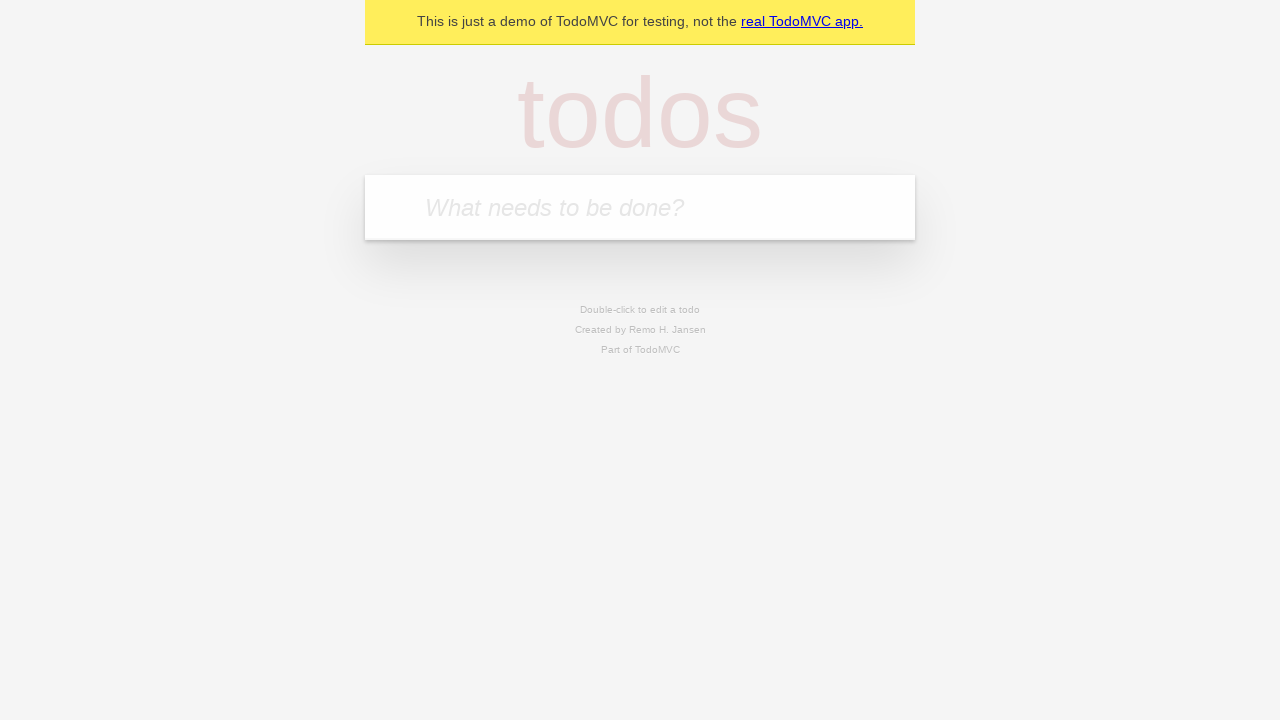

Filled todo input with 'buy some cheese' on internal:attr=[placeholder="What needs to be done?"i]
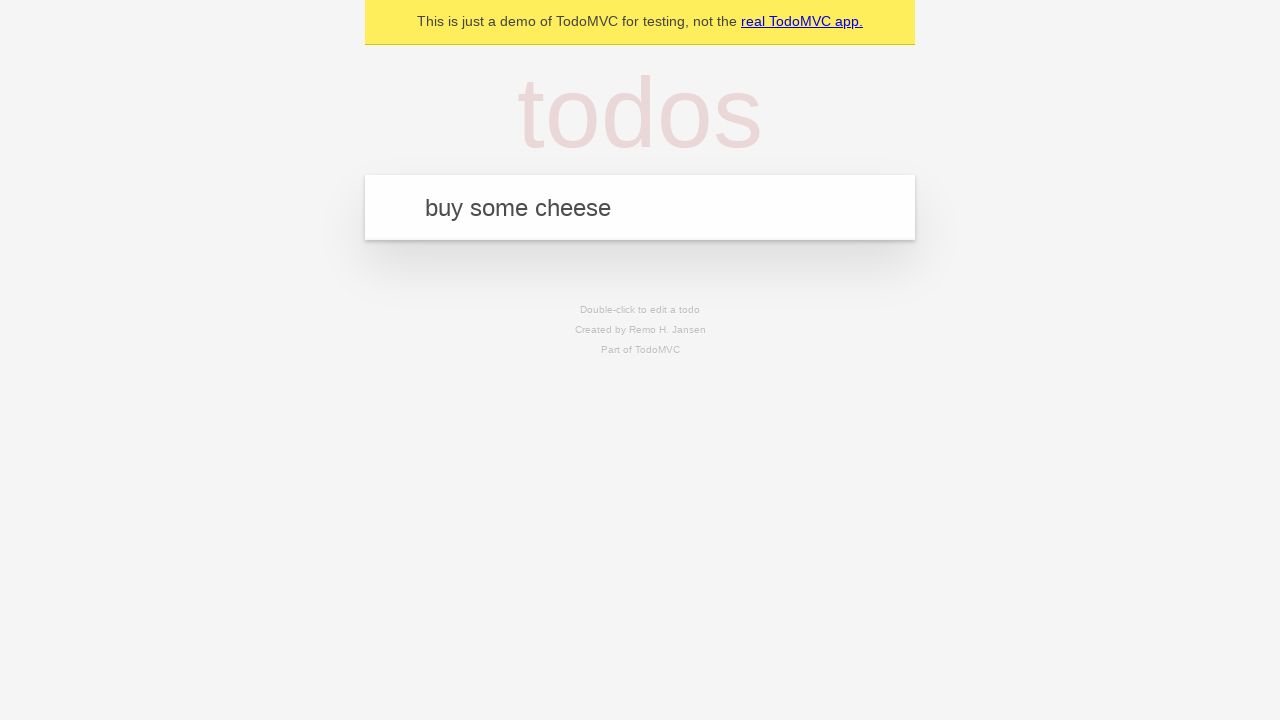

Pressed Enter to create todo 'buy some cheese' on internal:attr=[placeholder="What needs to be done?"i]
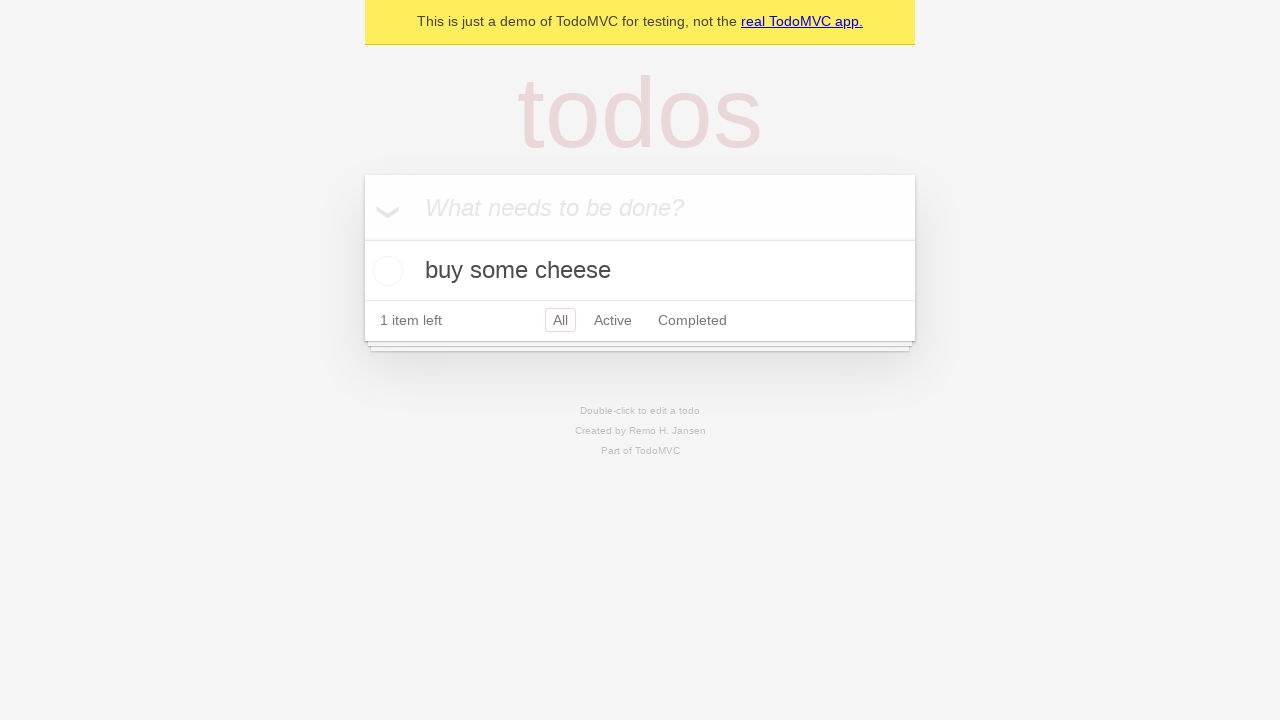

Filled todo input with 'feed the cat' on internal:attr=[placeholder="What needs to be done?"i]
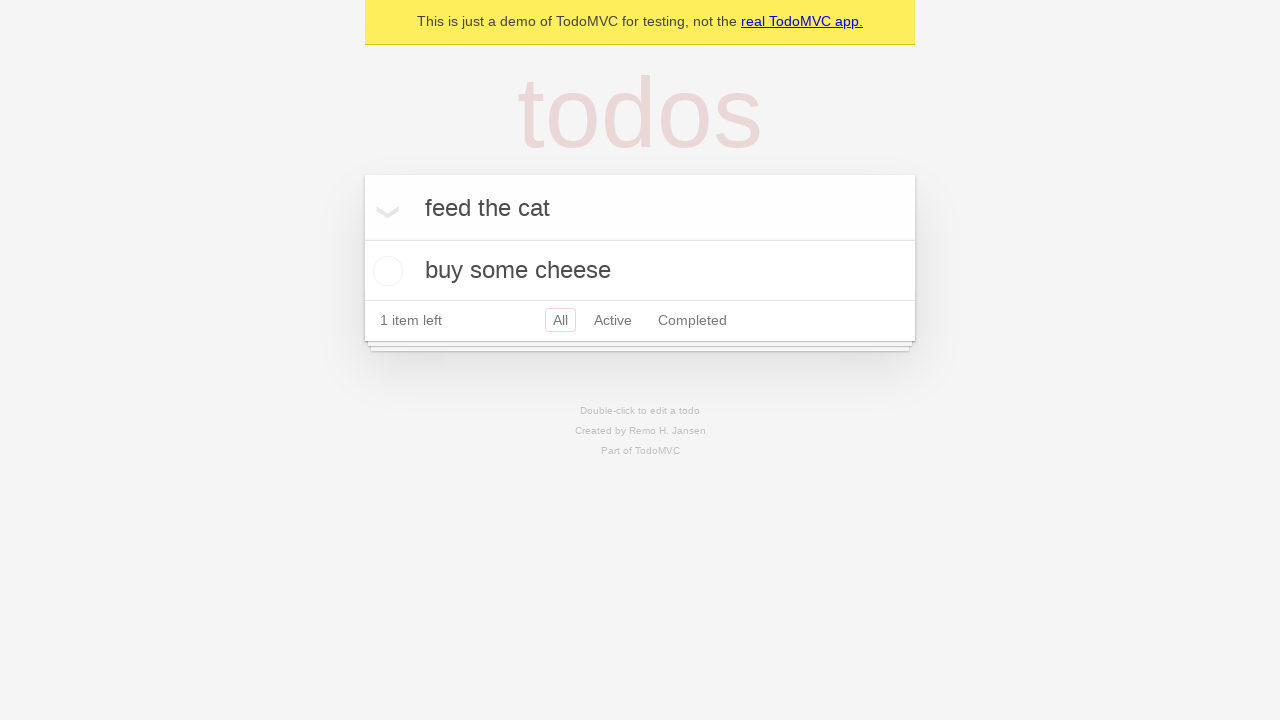

Pressed Enter to create todo 'feed the cat' on internal:attr=[placeholder="What needs to be done?"i]
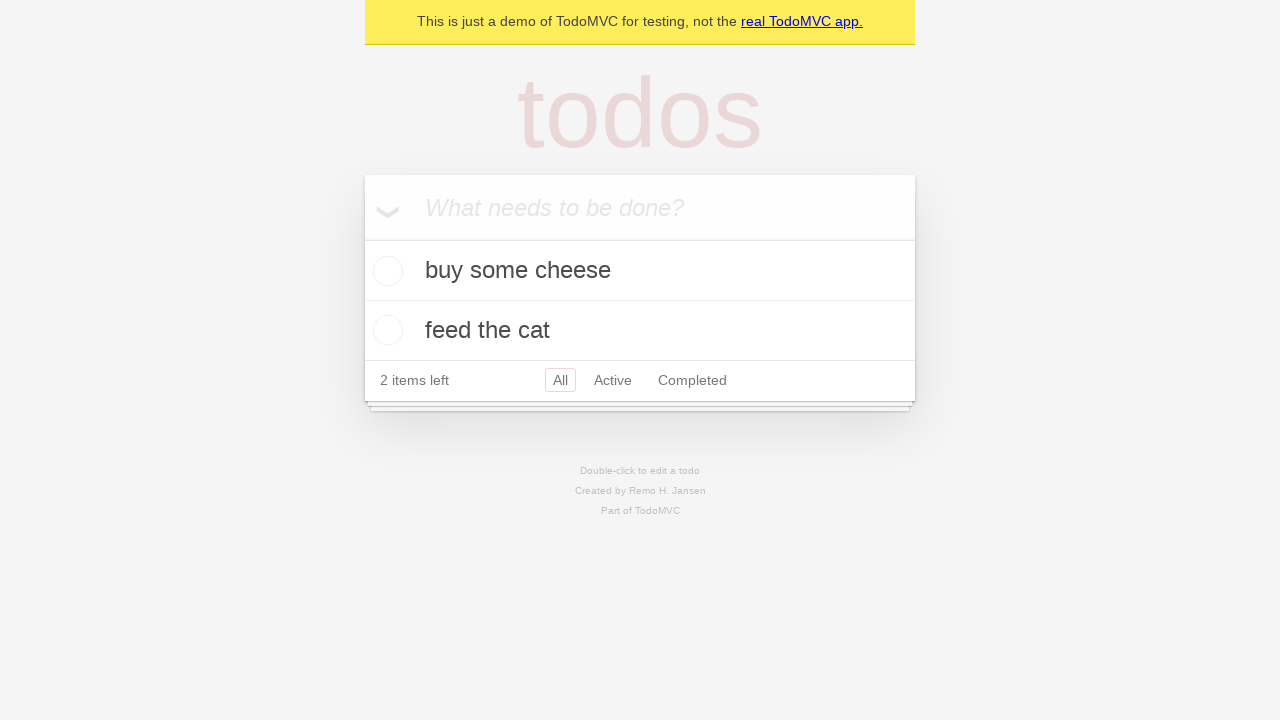

Filled todo input with 'book a doctors appointment' on internal:attr=[placeholder="What needs to be done?"i]
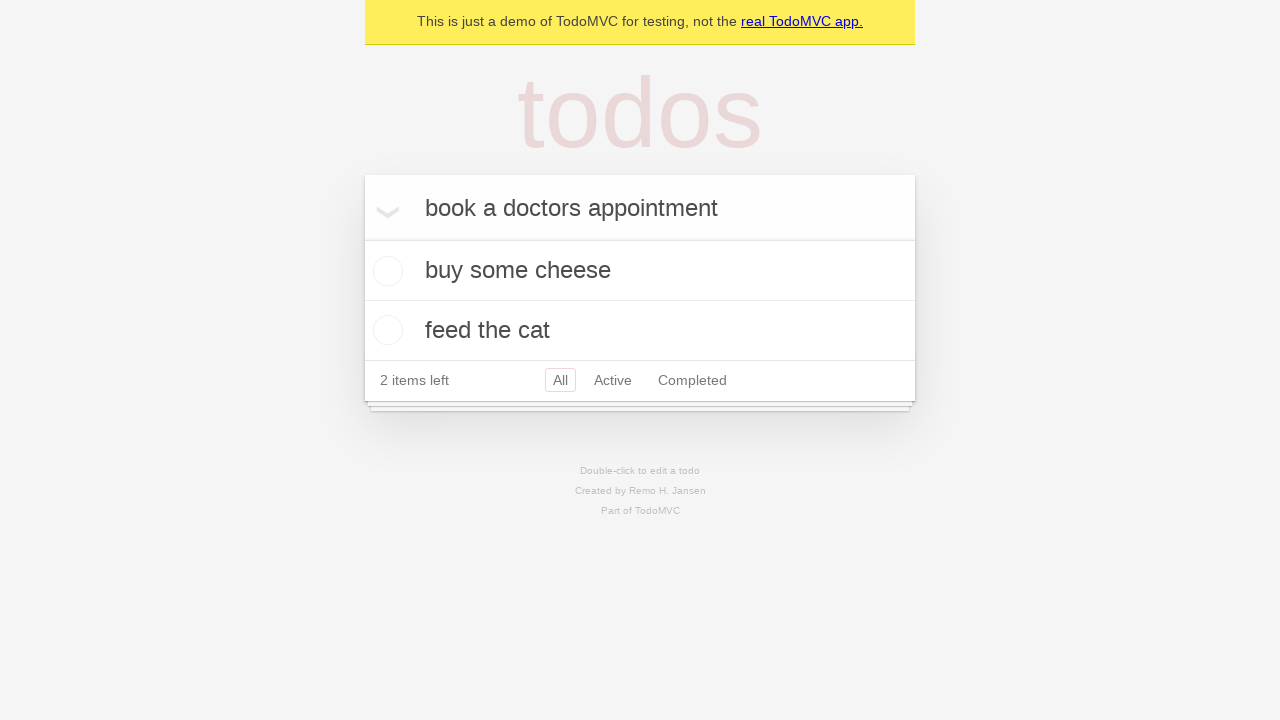

Pressed Enter to create todo 'book a doctors appointment' on internal:attr=[placeholder="What needs to be done?"i]
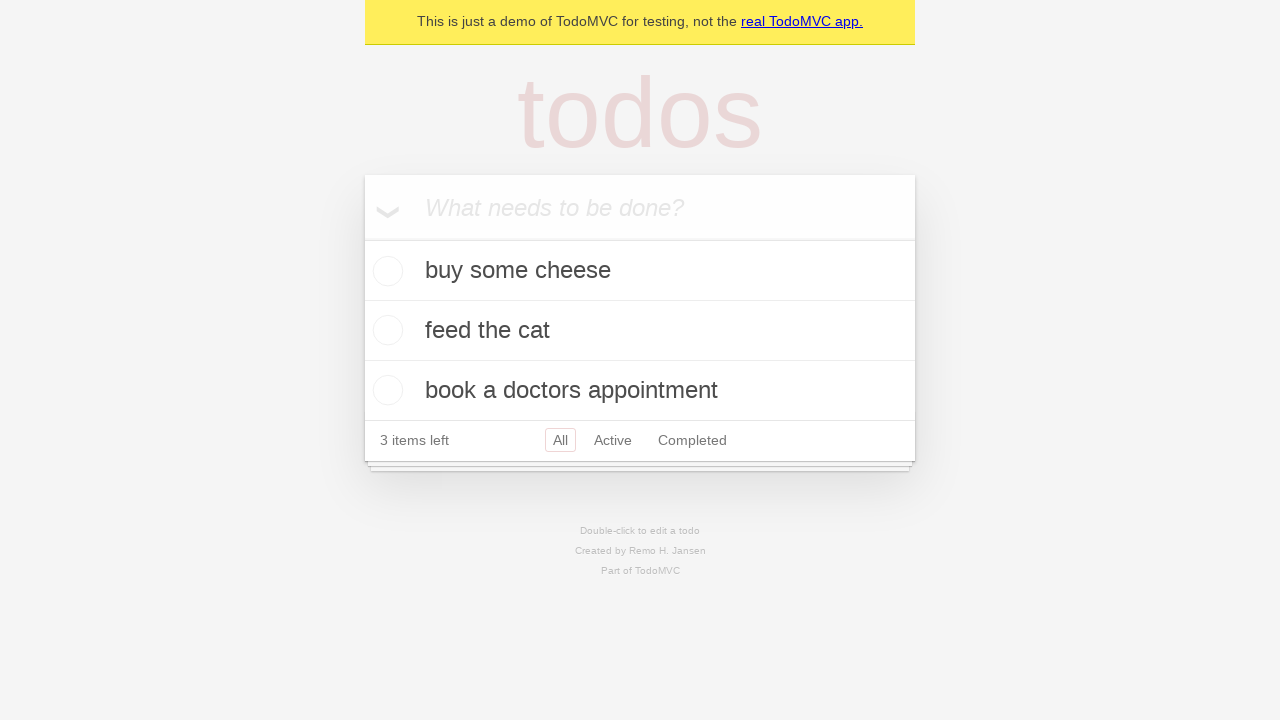

Marked first todo item as complete at (385, 271) on .todo-list li .toggle >> nth=0
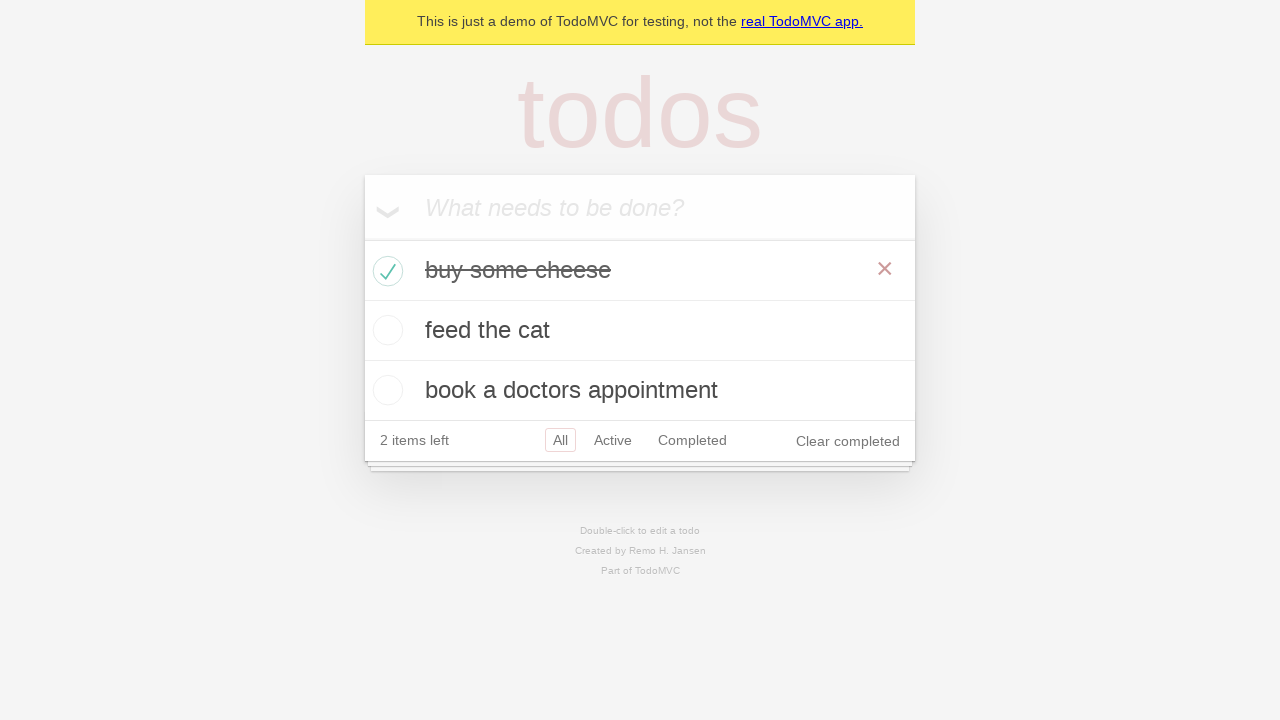

Clicked Clear completed button at (848, 441) on internal:role=button[name="Clear completed"i]
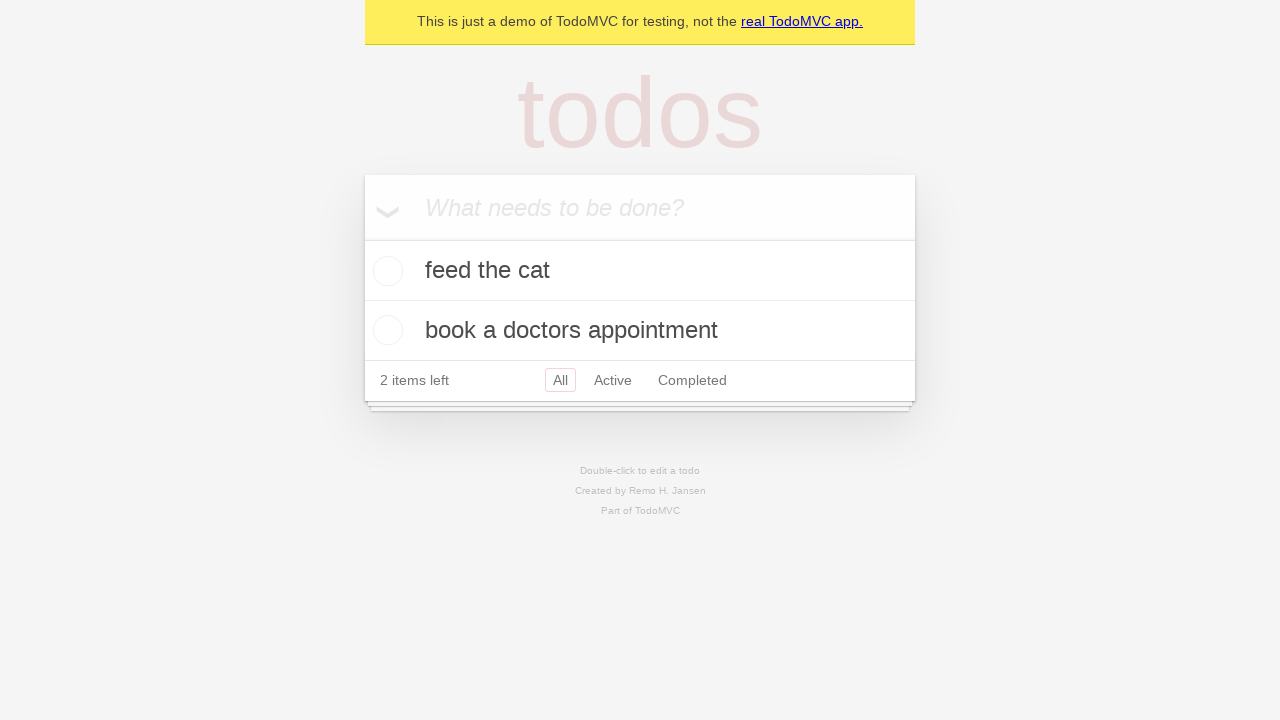

Verified Clear completed button is hidden when no completed items remain
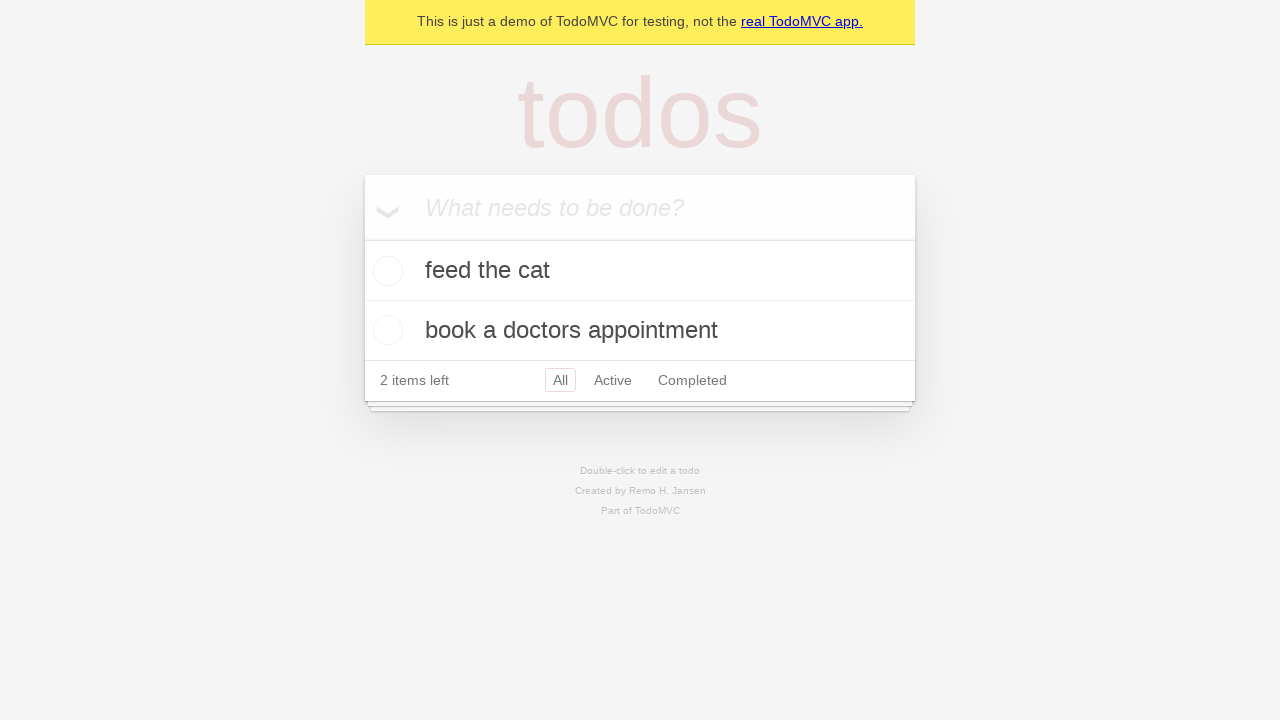

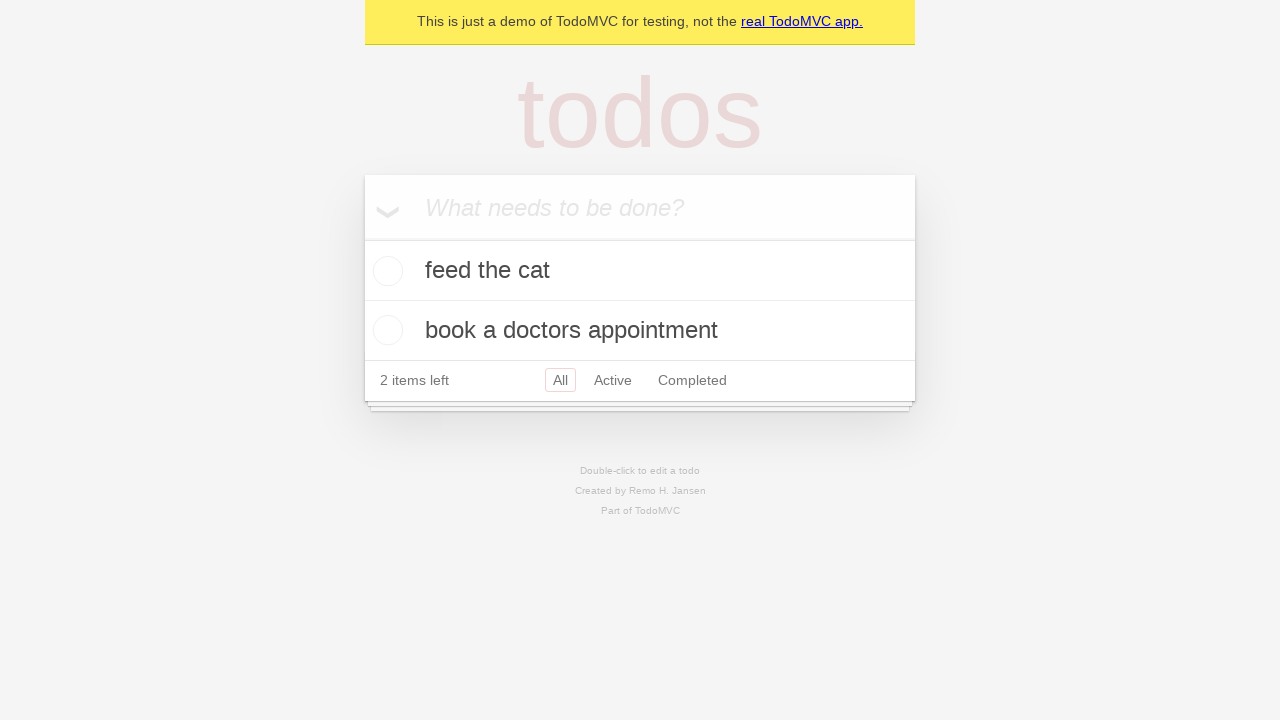